Tests JavaScript confirm dialog by clicking Confirm button via JavaScript execution and accepting the dialog

Starting URL: https://the-internet.herokuapp.com/javascript_alerts

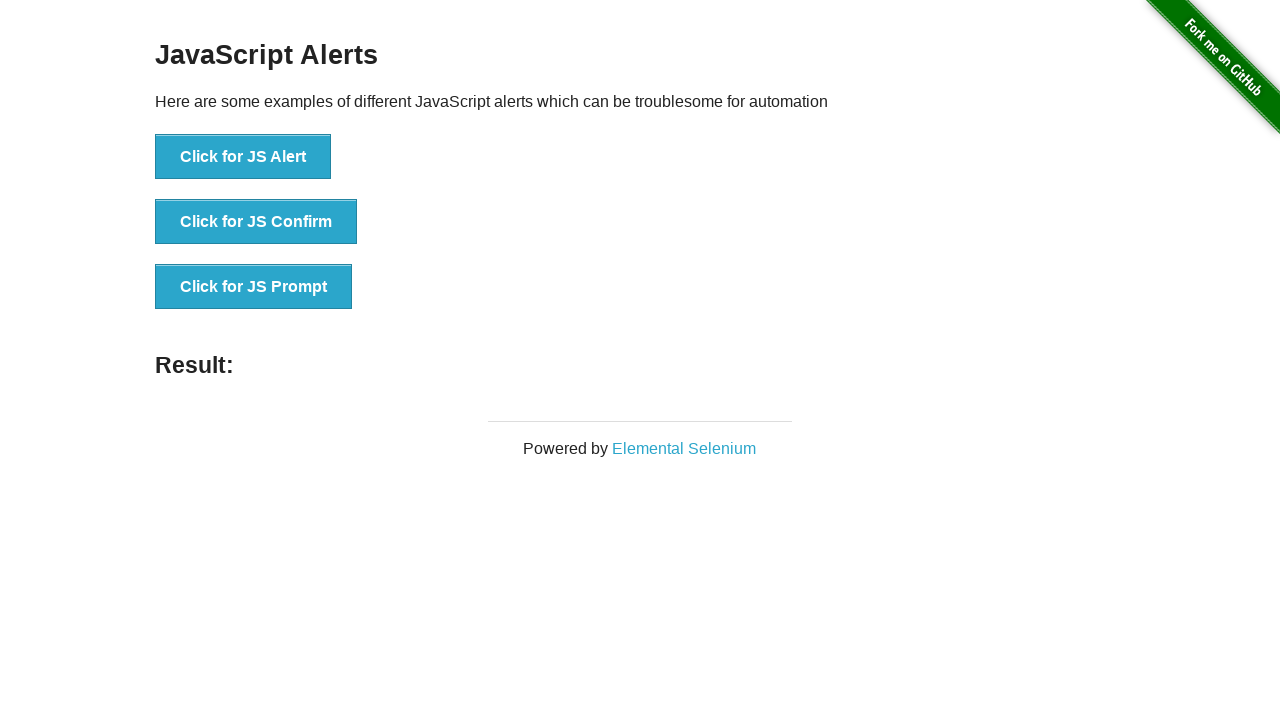

Set up dialog handler to accept confirm dialogs
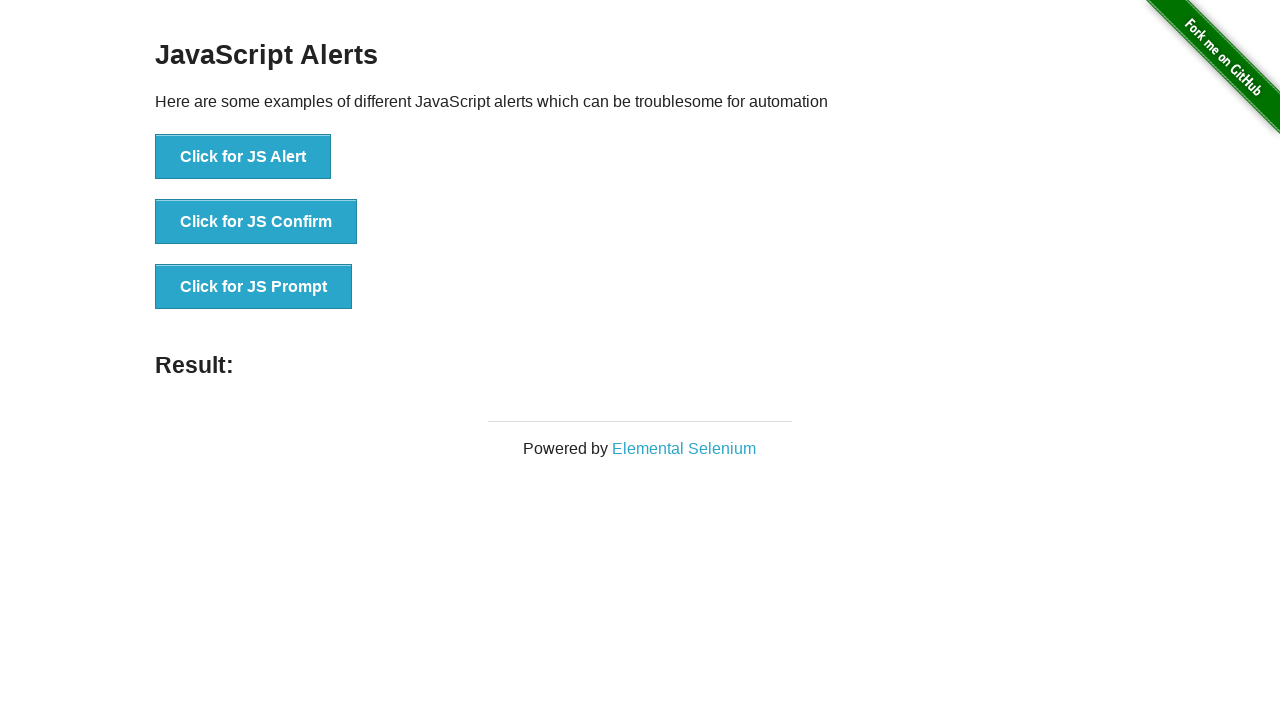

Located Confirm button element
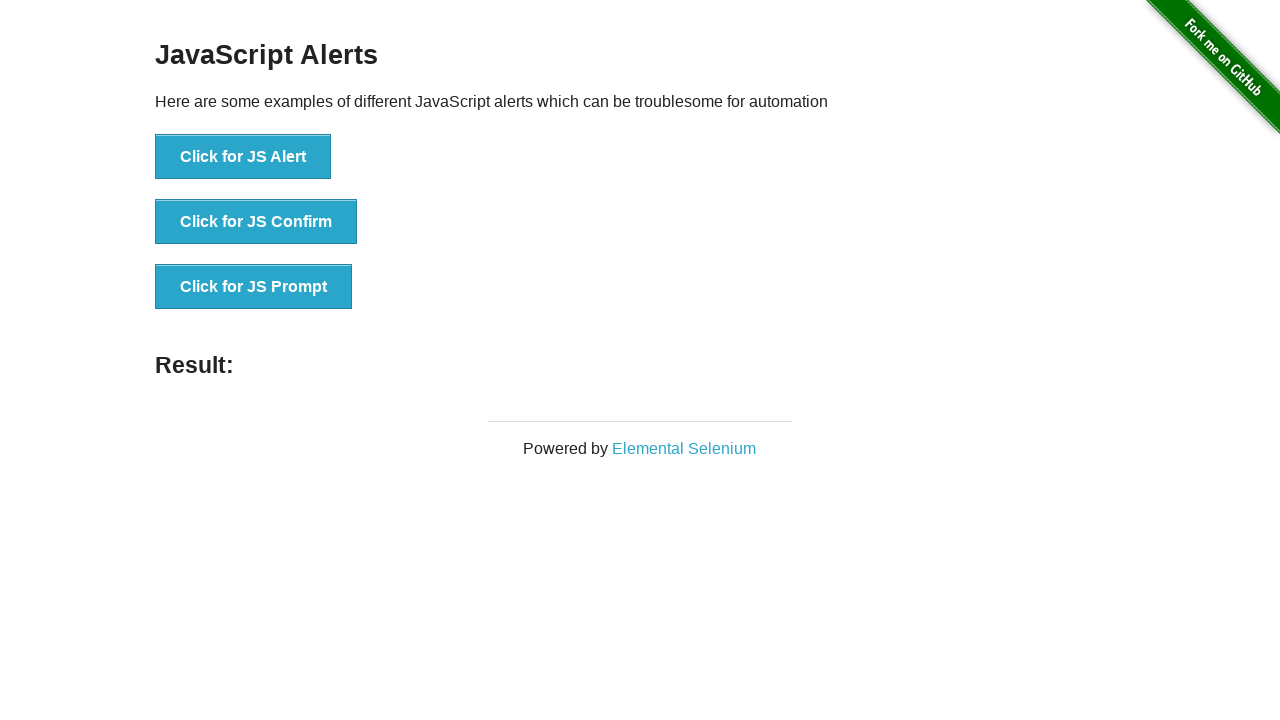

Clicked Confirm button via JavaScript execution
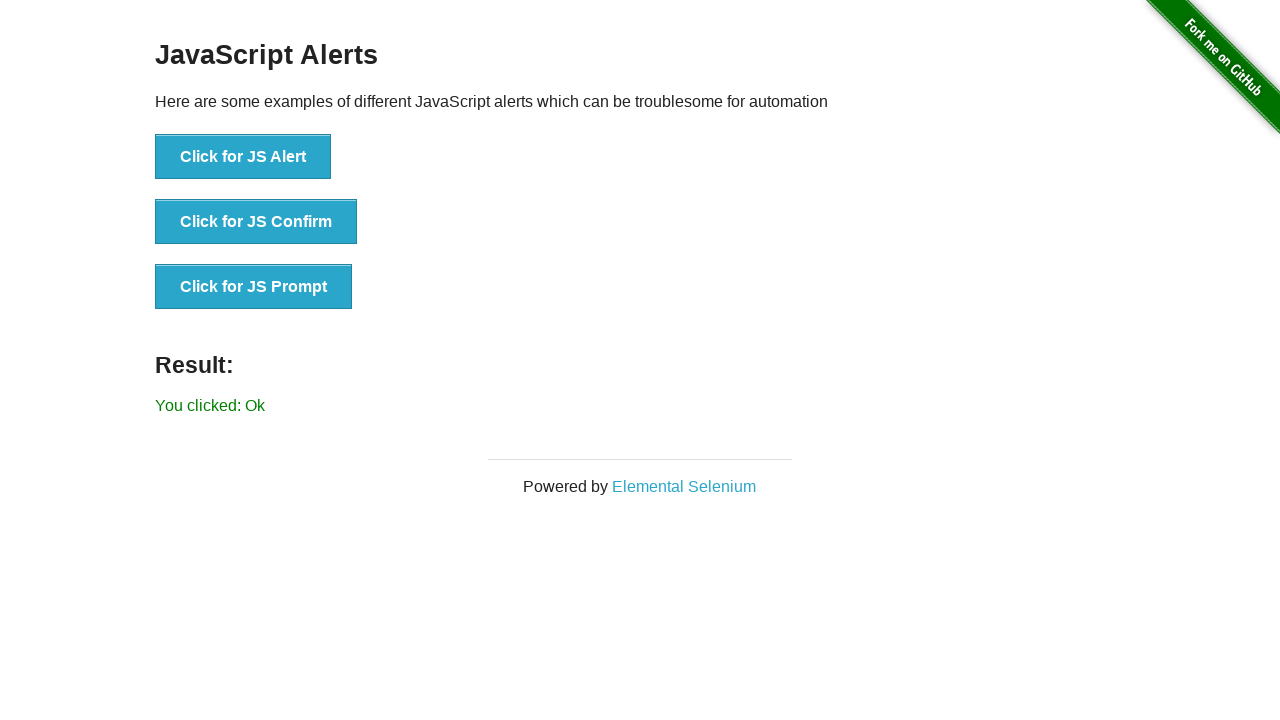

Retrieved result text: You clicked: Ok
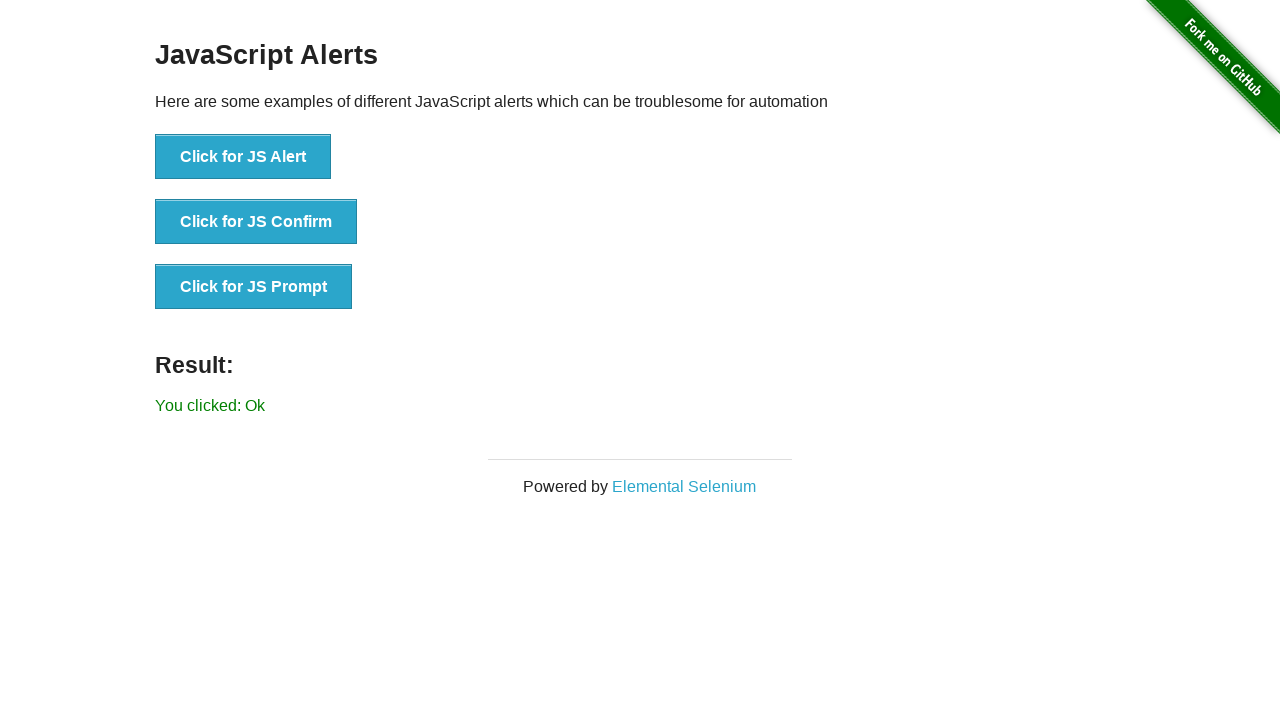

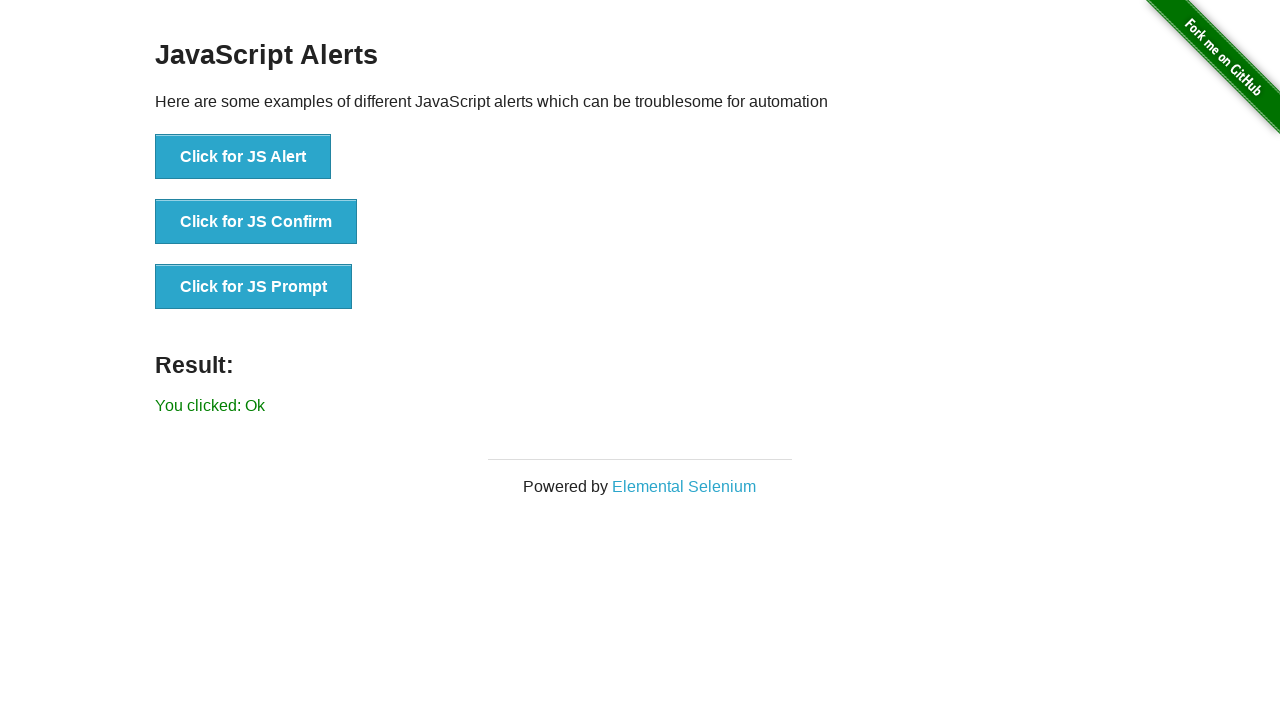